Solves a mathematical challenge by reading a value from the page, calculating the result using a logarithmic formula, and submitting the answer along with checkbox and radio button selections

Starting URL: https://suninjuly.github.io/math.html

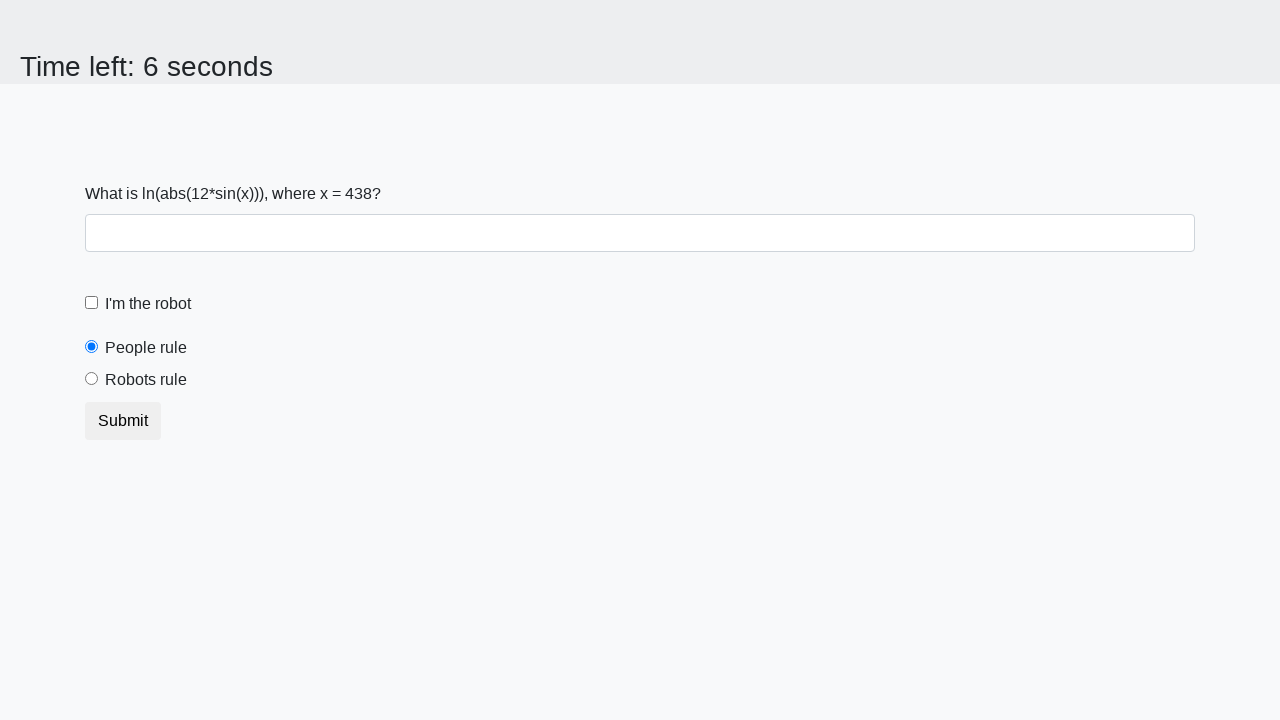

Located the input value element
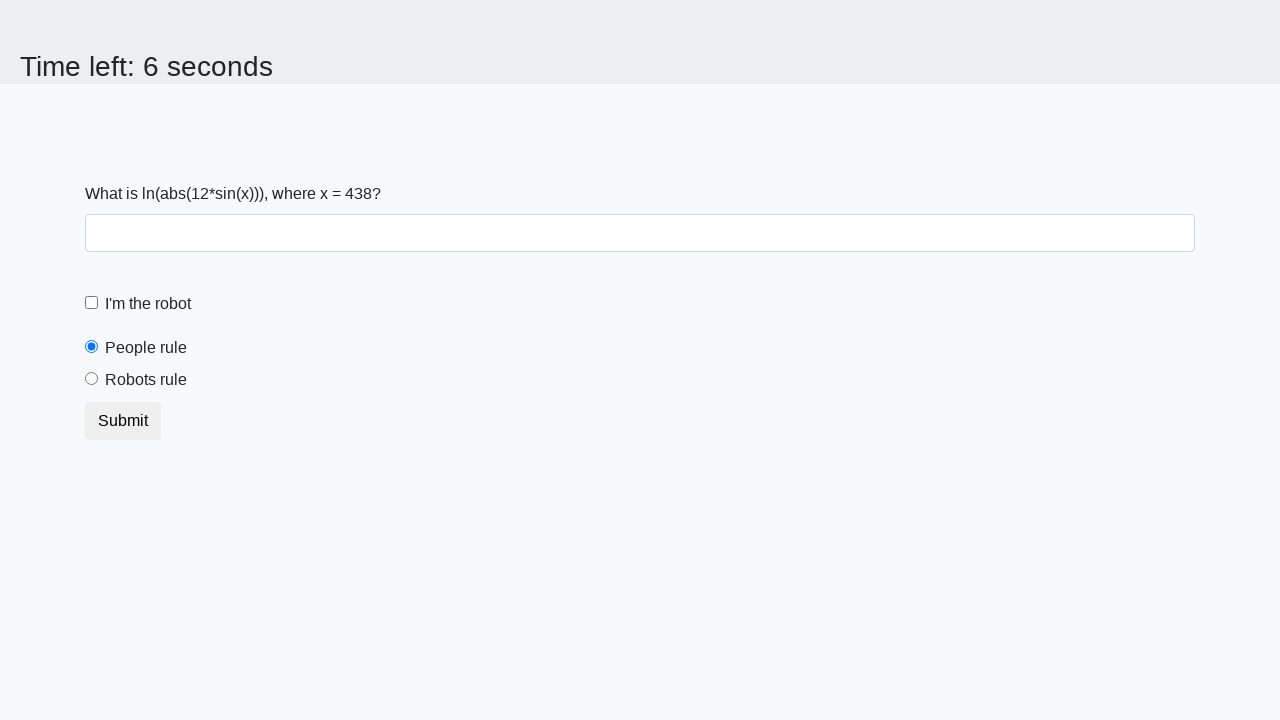

Read value from page: 438
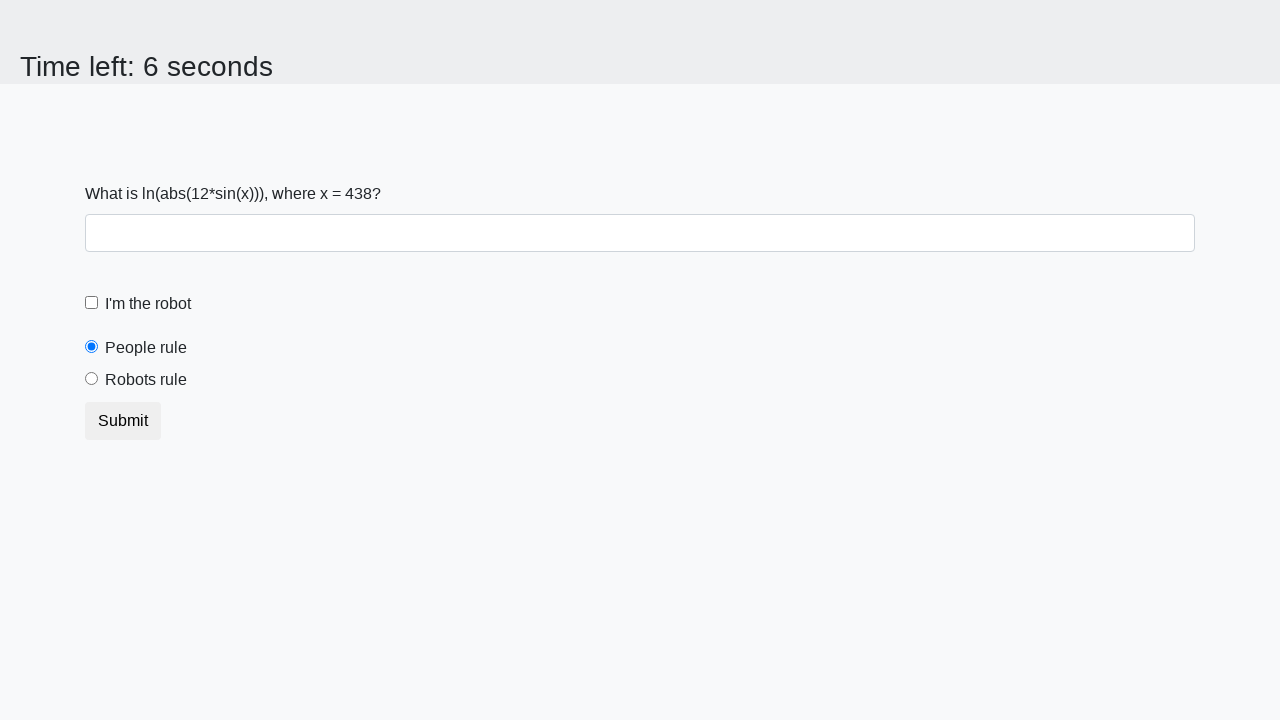

Calculated logarithmic result: 2.4527676641064633
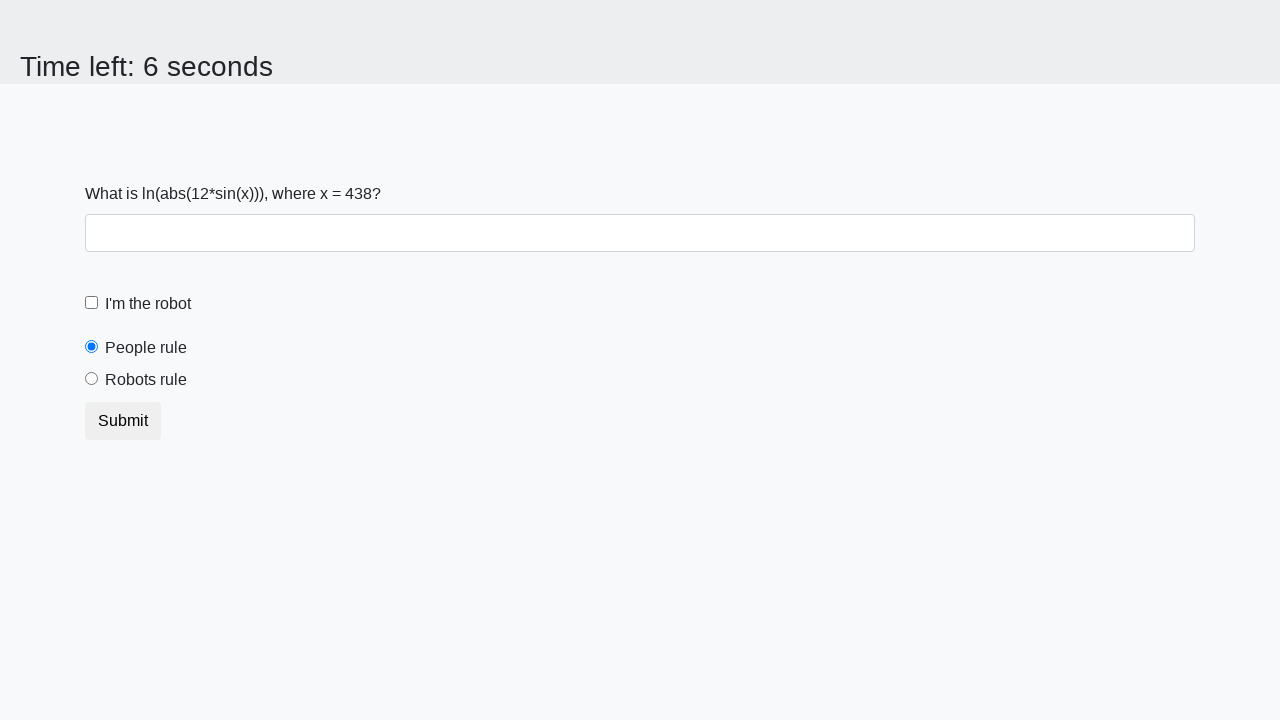

Filled answer field with calculated value: 2.4527676641064633 on input[type='text']
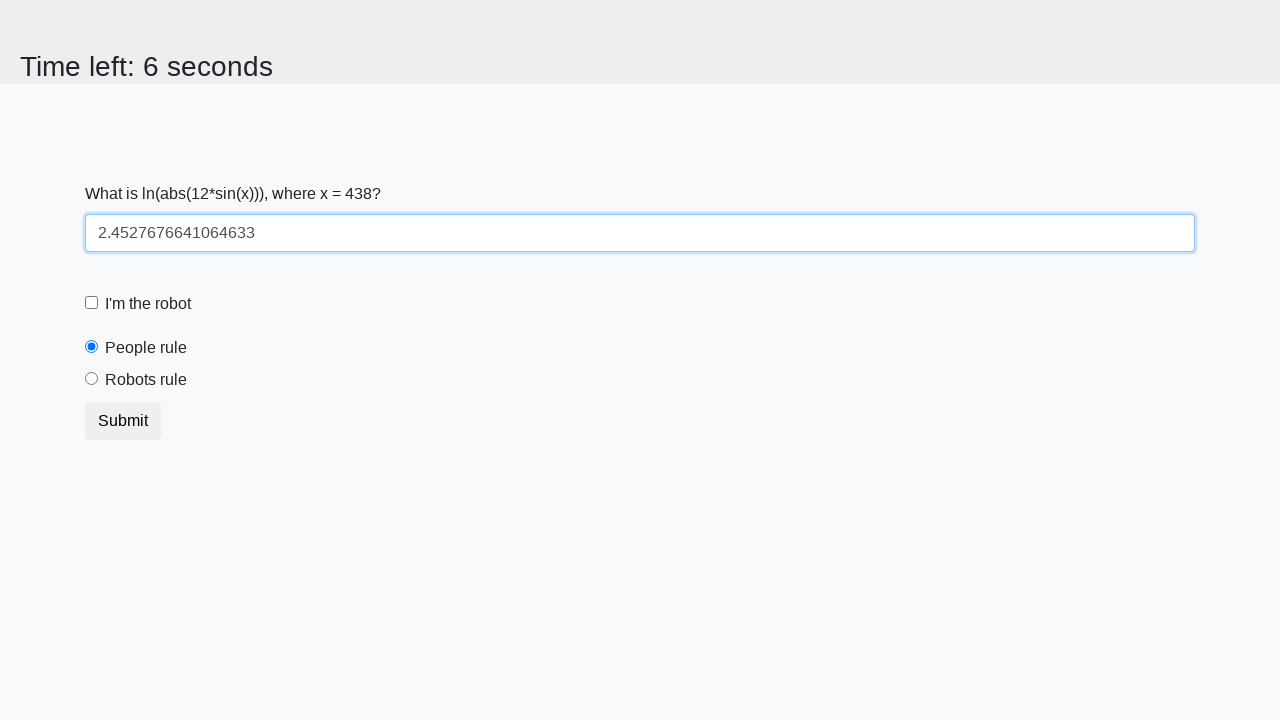

Checked the robot checkbox at (92, 303) on #robotCheckbox
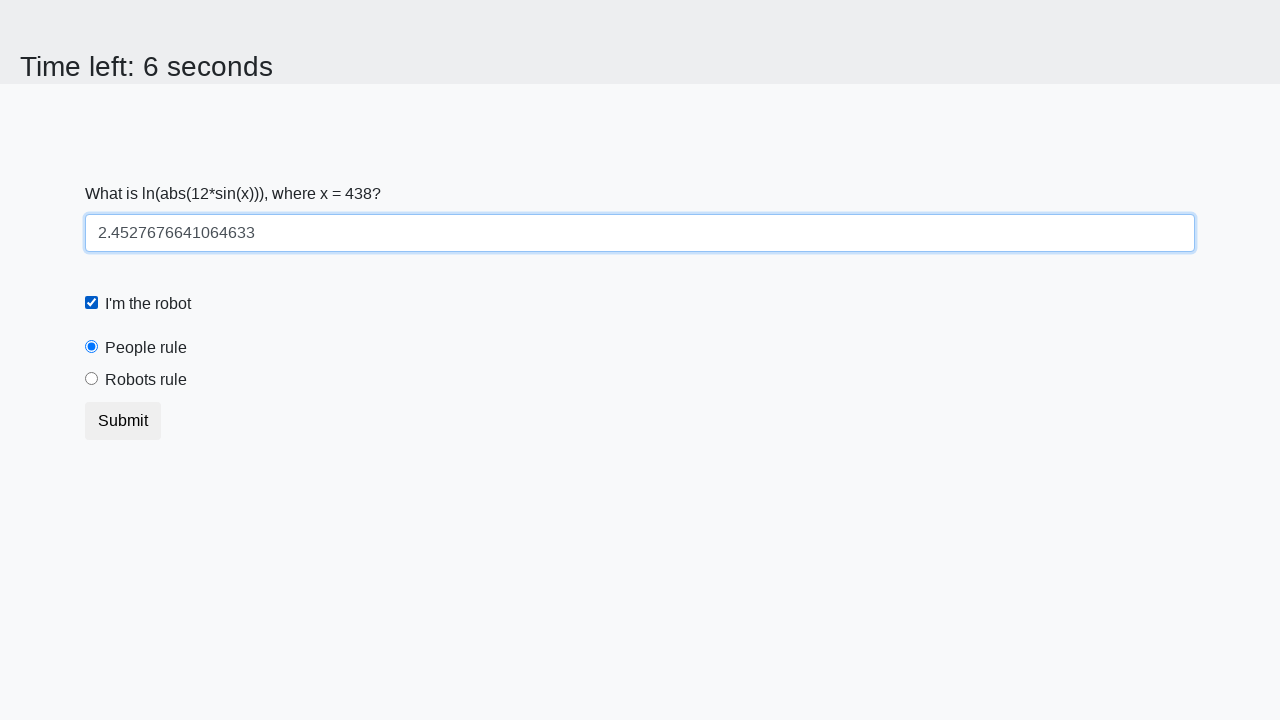

Selected the robots rule radio button at (92, 379) on #robotsRule
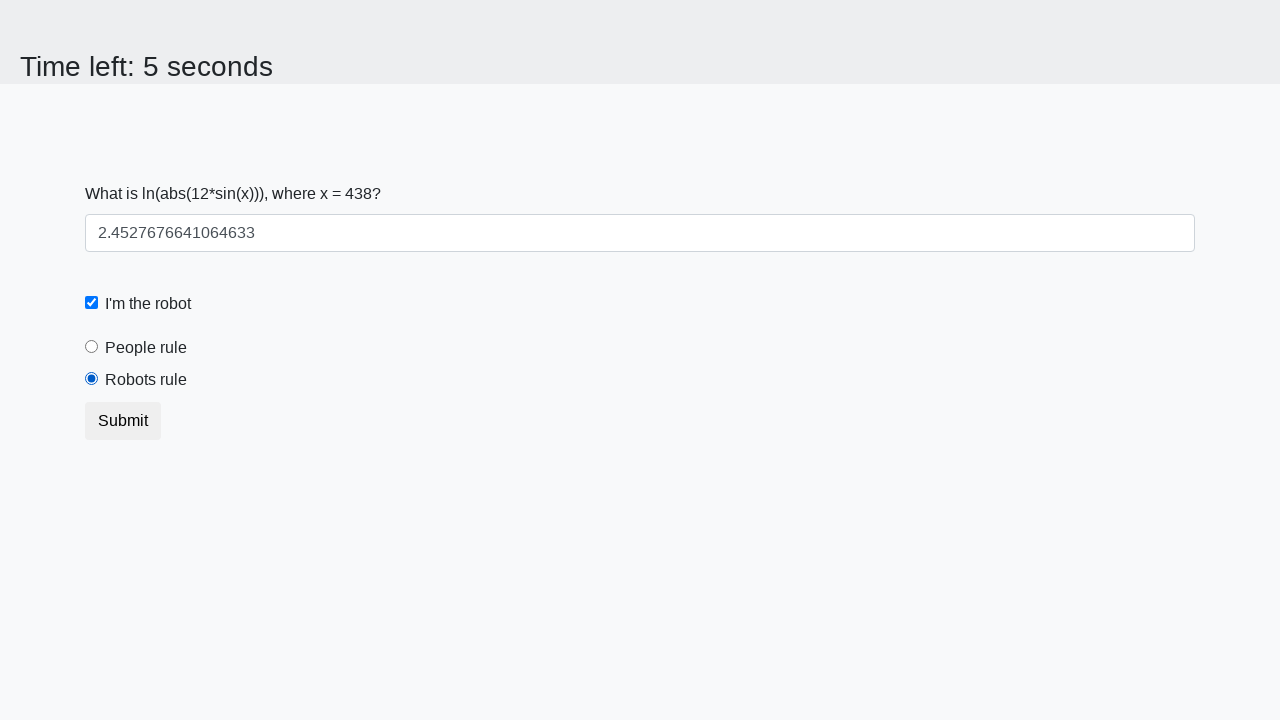

Clicked submit button to submit the form at (123, 421) on button.btn
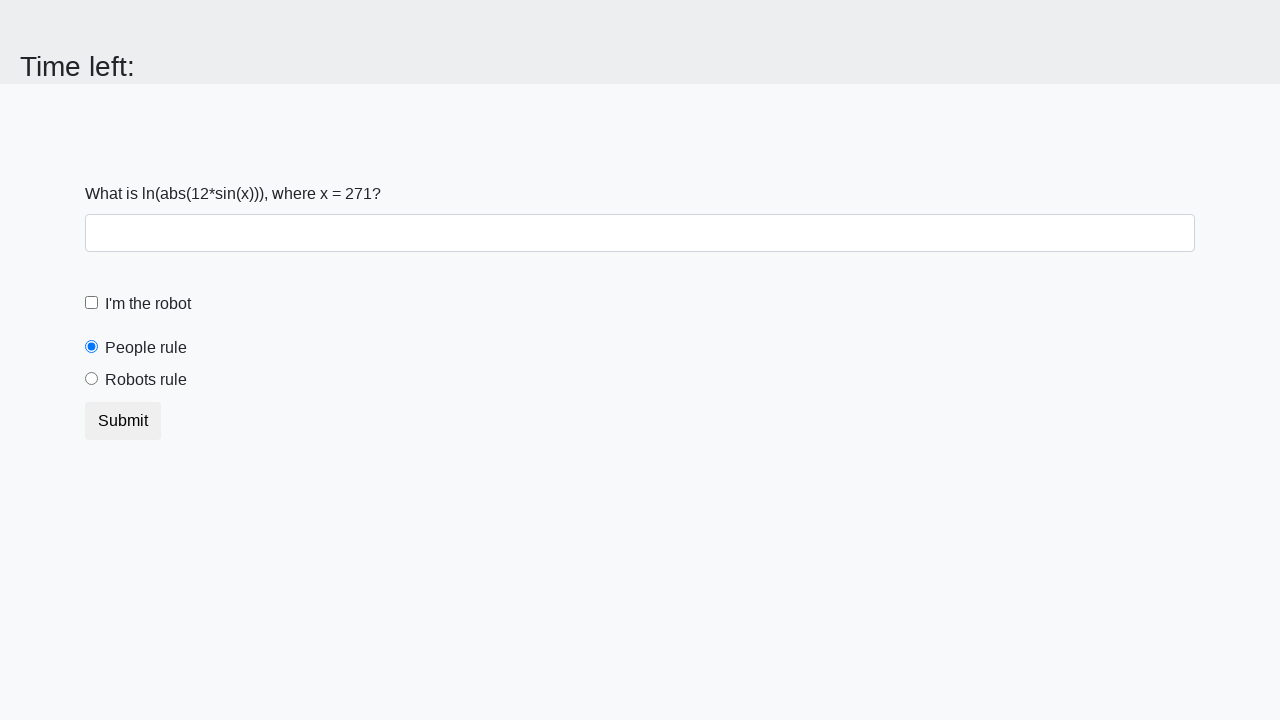

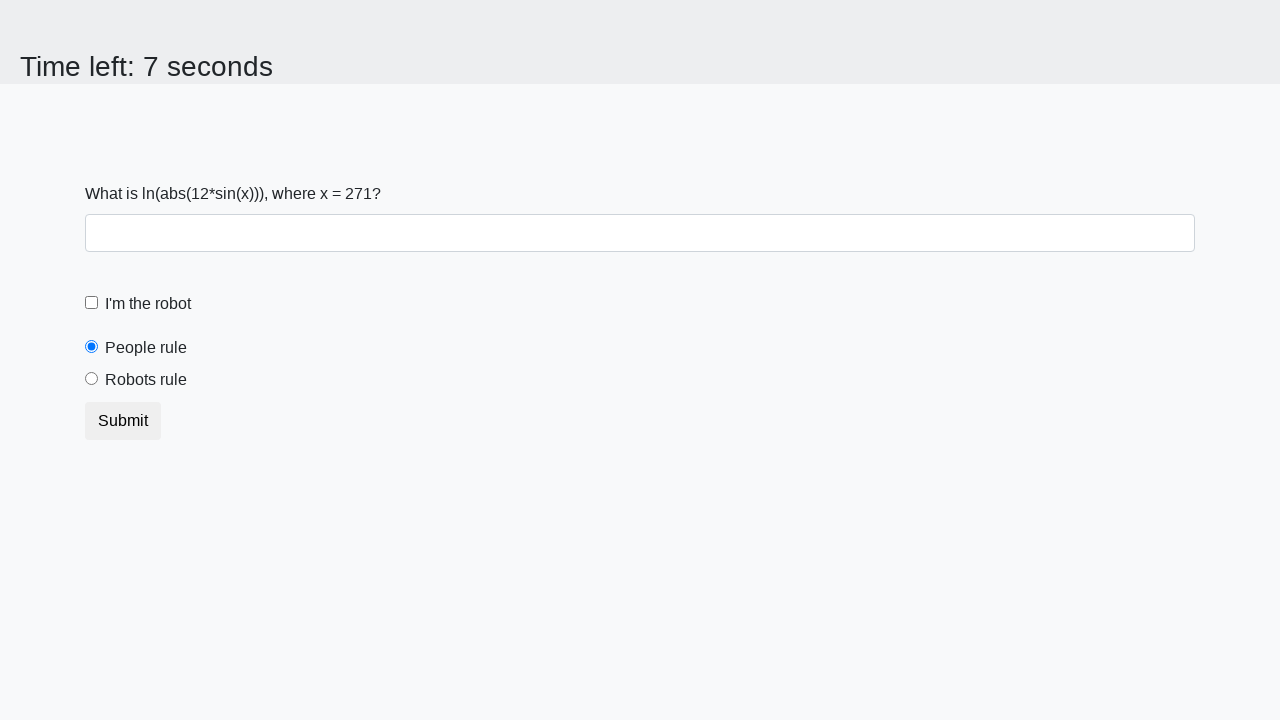